Tests form submission by filling in name, email, current address and permanent address fields, then verifying the submitted information is displayed correctly

Starting URL: https://demoqa.com/text-box

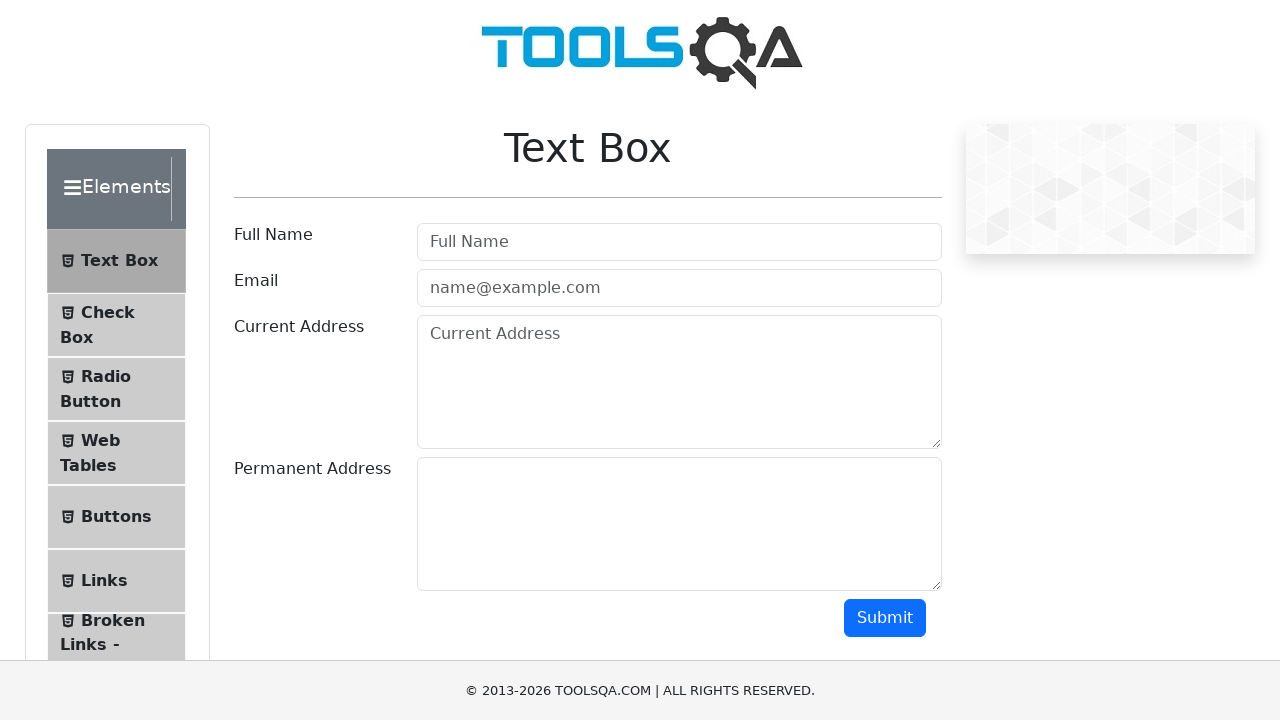

Filled name field with 'Didi' on input#userName
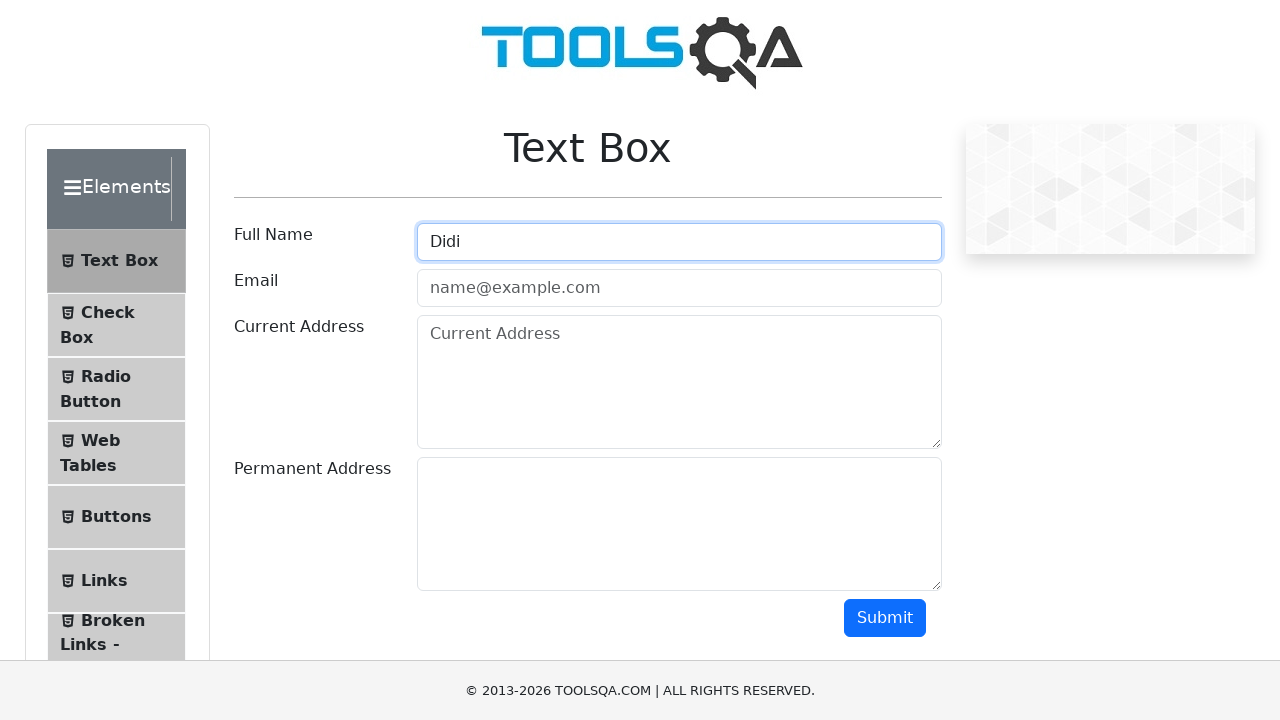

Filled email field with 'didi@gmail.com' on input#userEmail
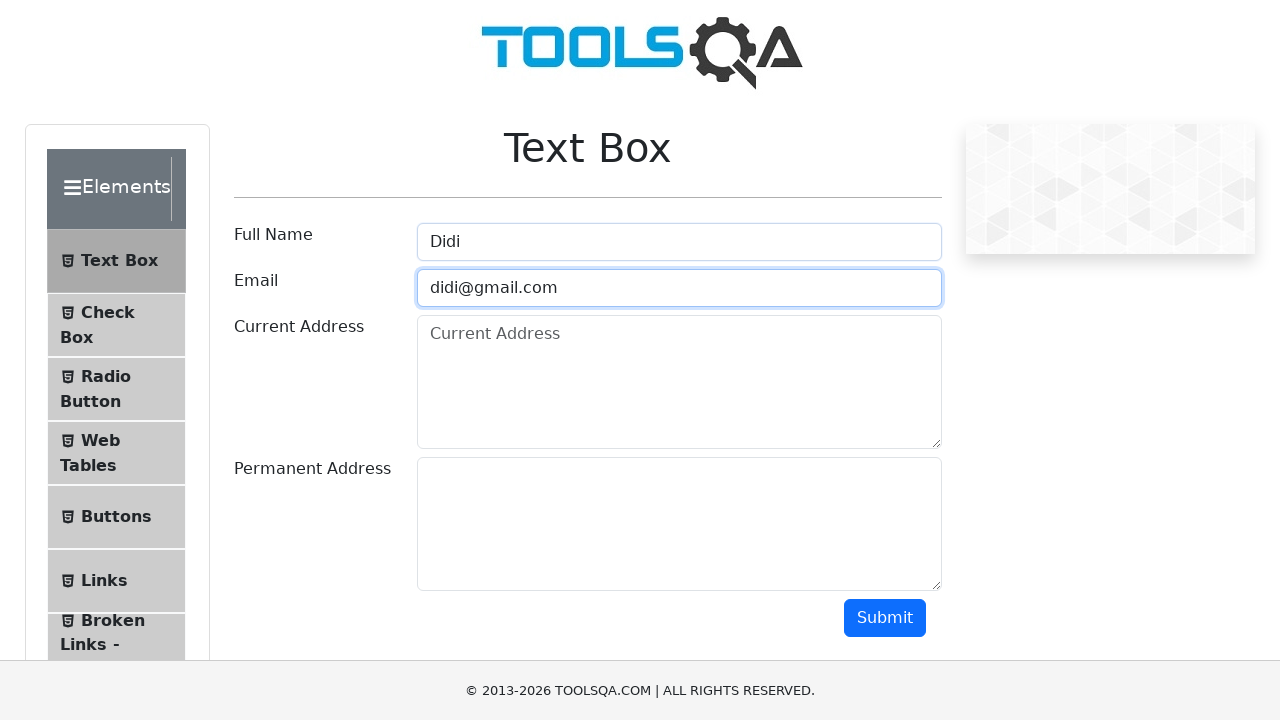

Filled current address field with '1134 N.Eclute Ave. 60005 Arlington Heights' on textarea#currentAddress
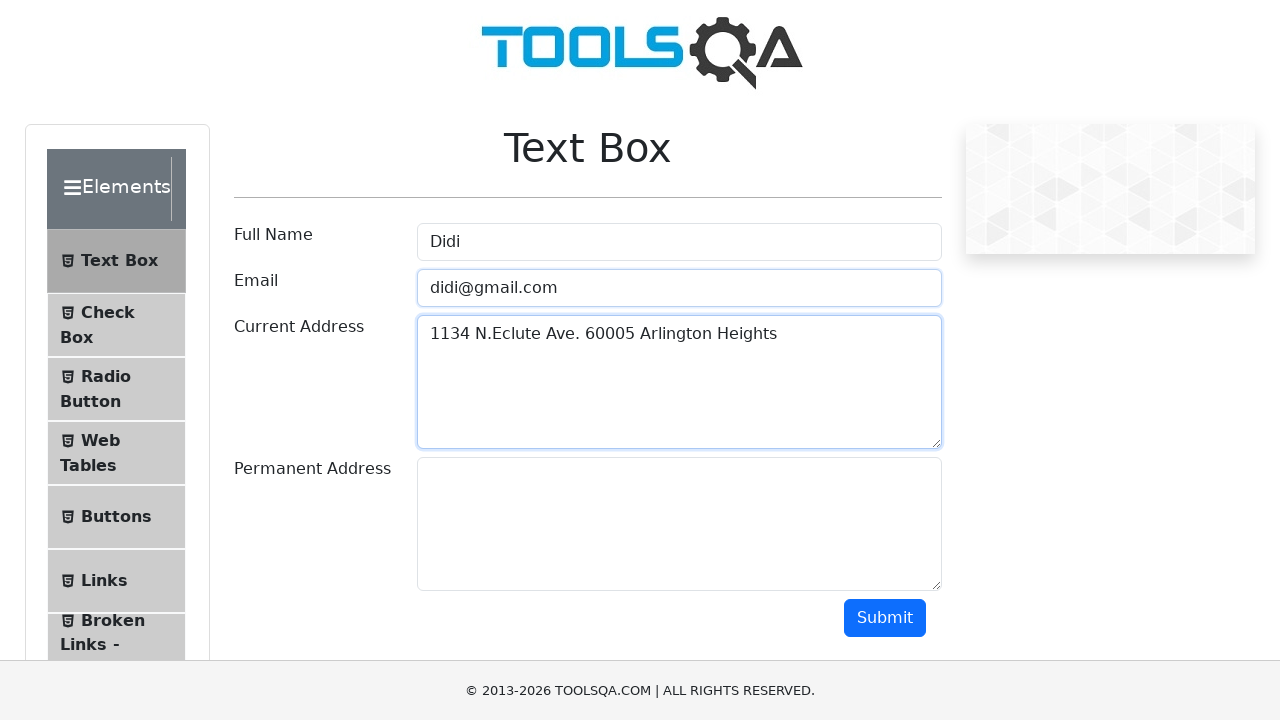

Filled permanent address field with '1111 New Wilke Rd. 60005 Arlington Heights' on textarea#permanentAddress
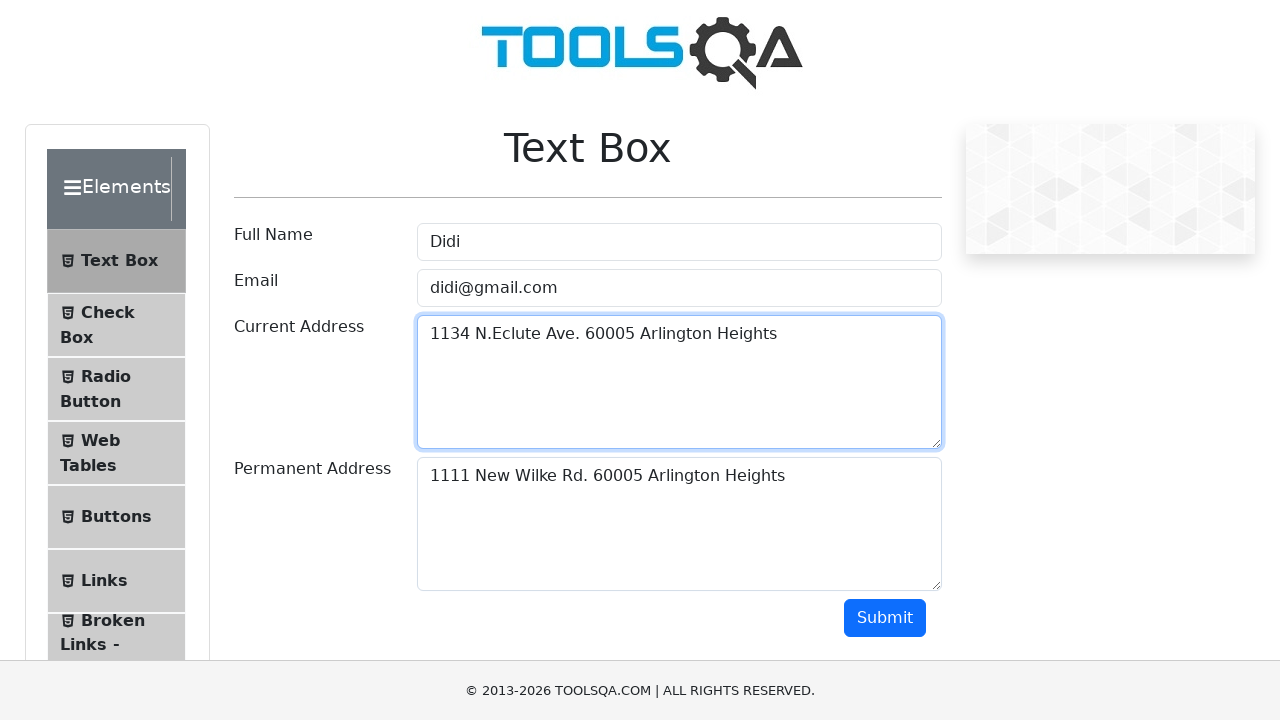

Clicked submit button to submit form at (885, 618) on button#submit
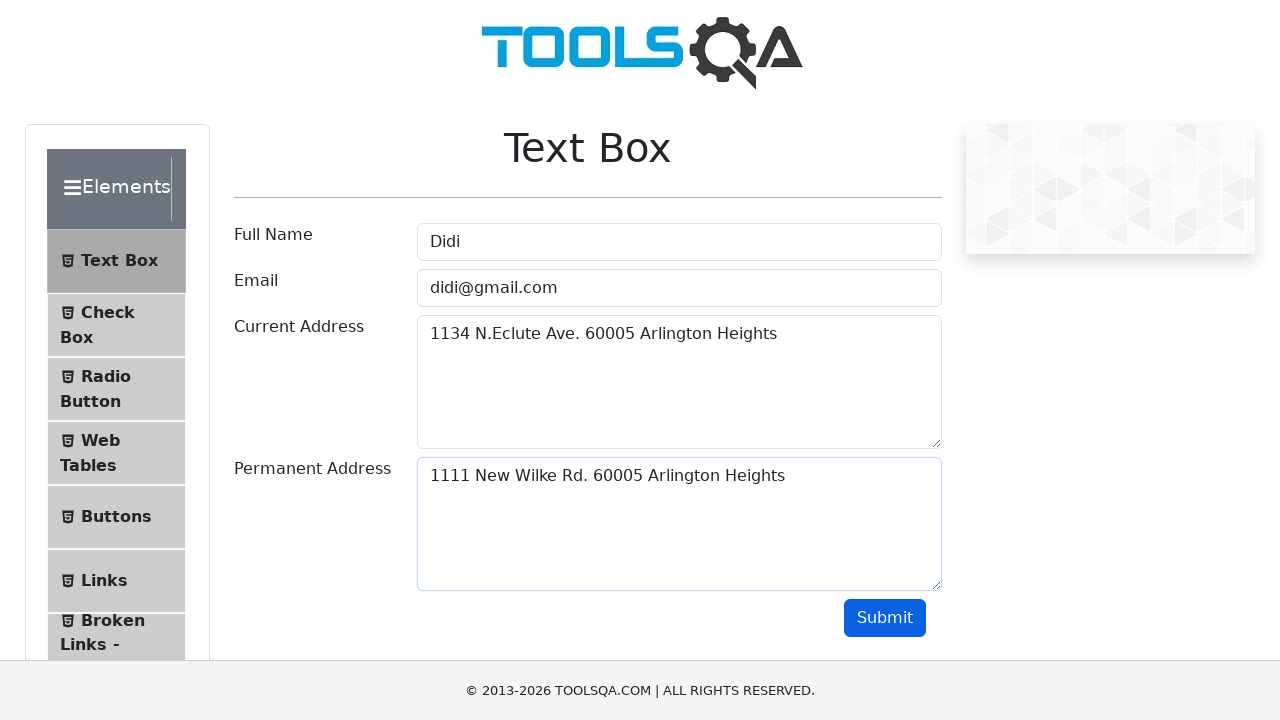

Form submission results appeared - verified submitted information is displayed
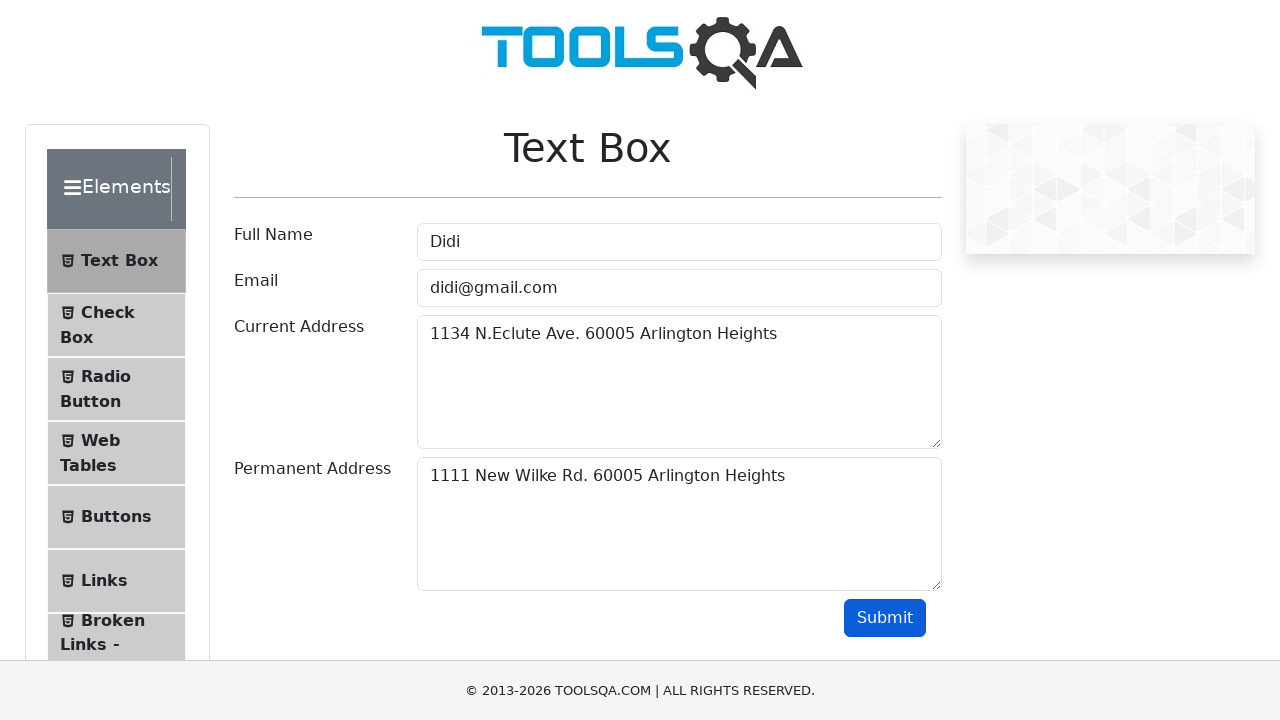

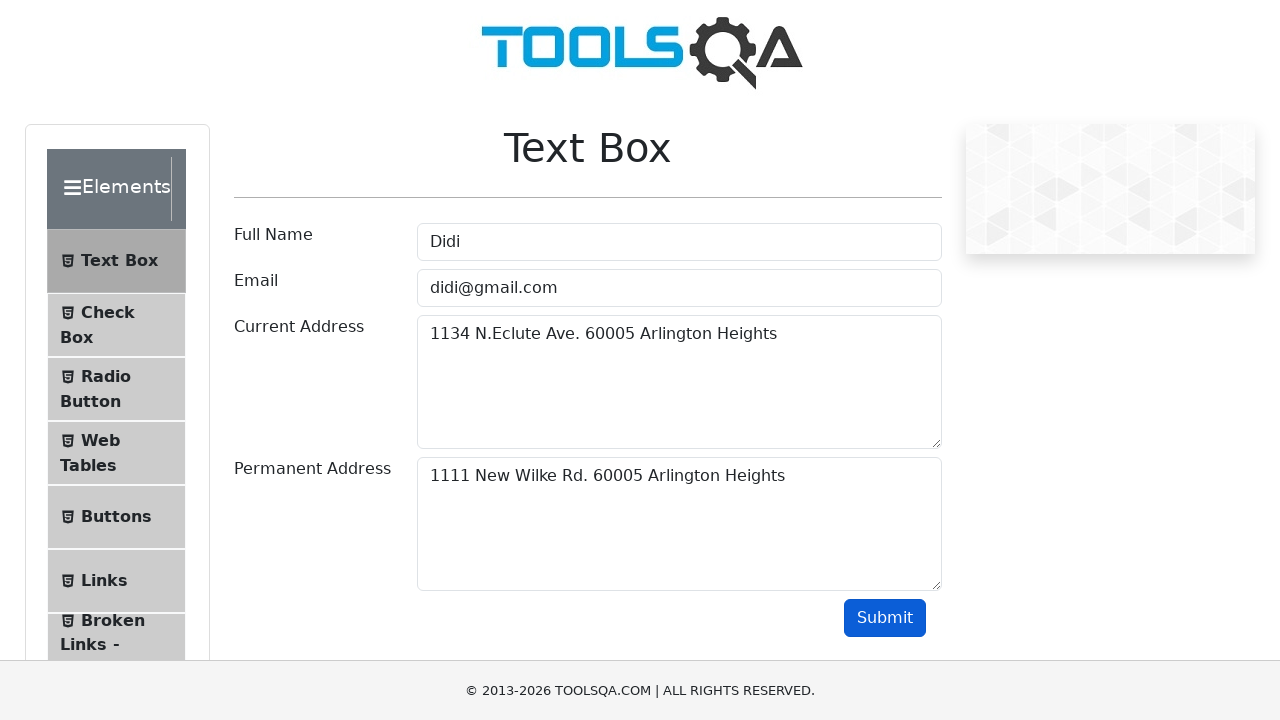